Tests double-click functionality by double-clicking a paragraph element and verifying the resulting text change

Starting URL: https://dgotlieb.github.io/Actions/

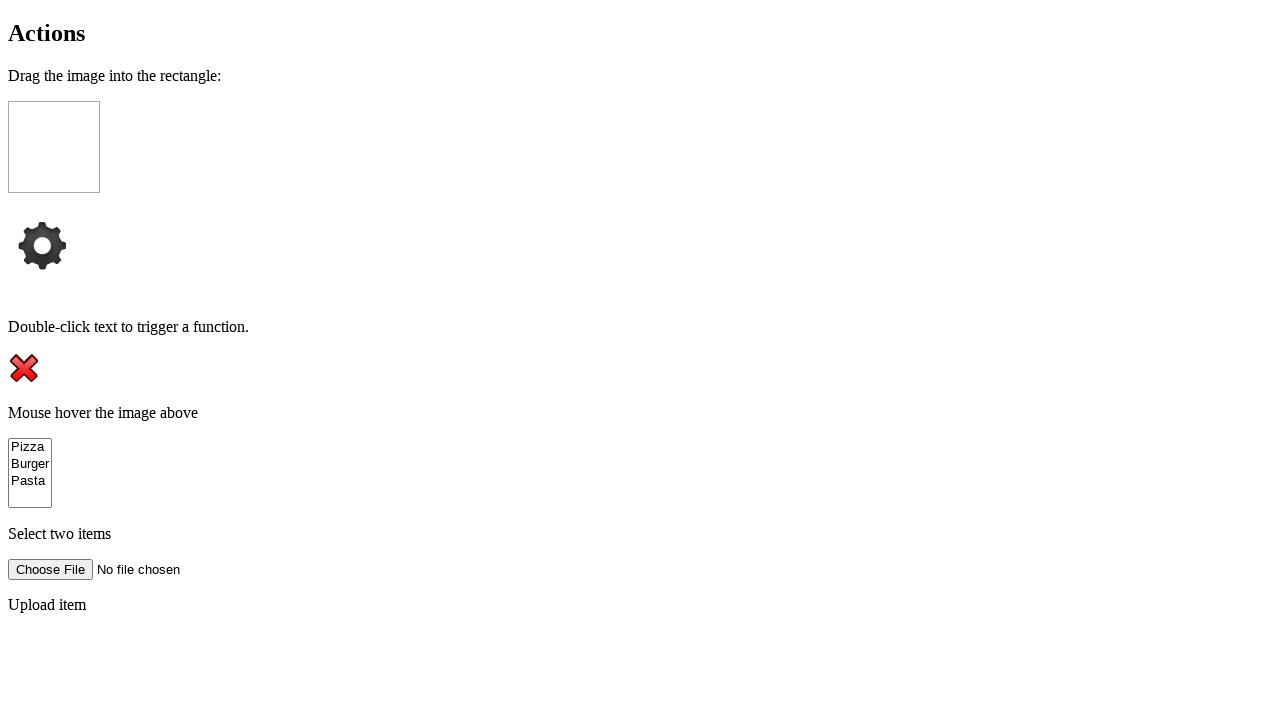

Double-clicked the paragraph element at (640, 327) on xpath=/html/body/p[2]
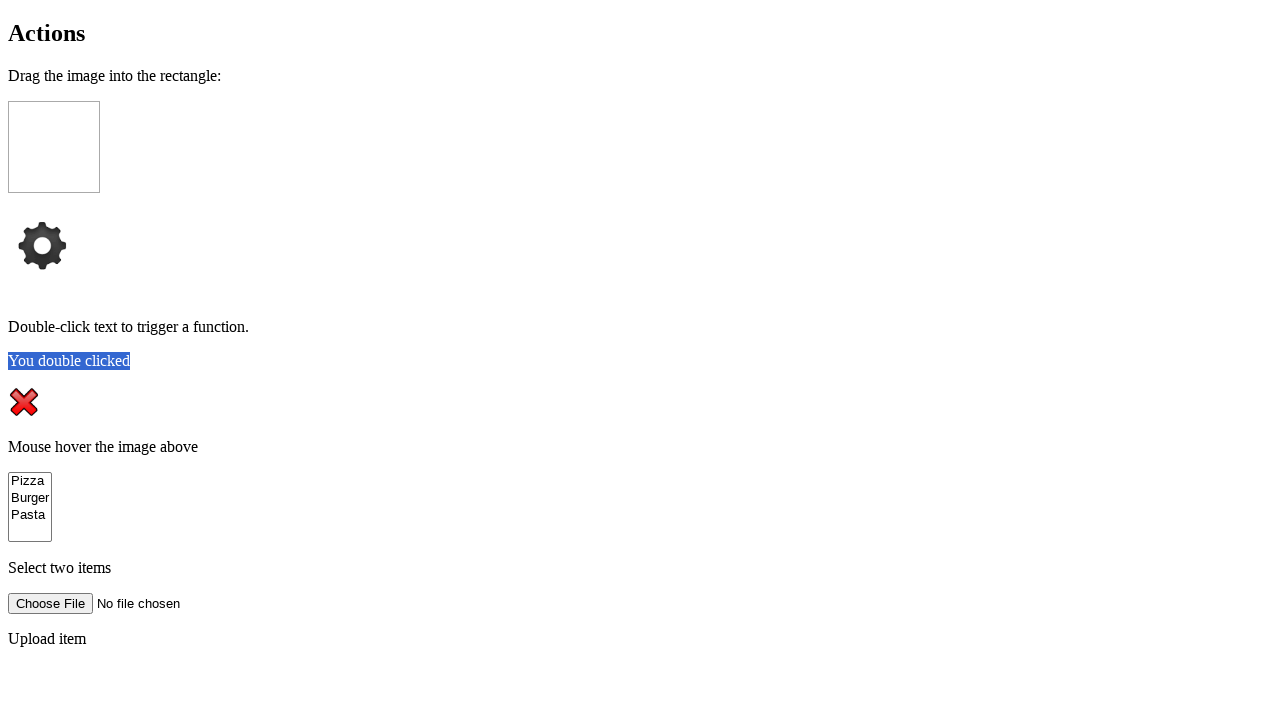

Result element became visible after double-click
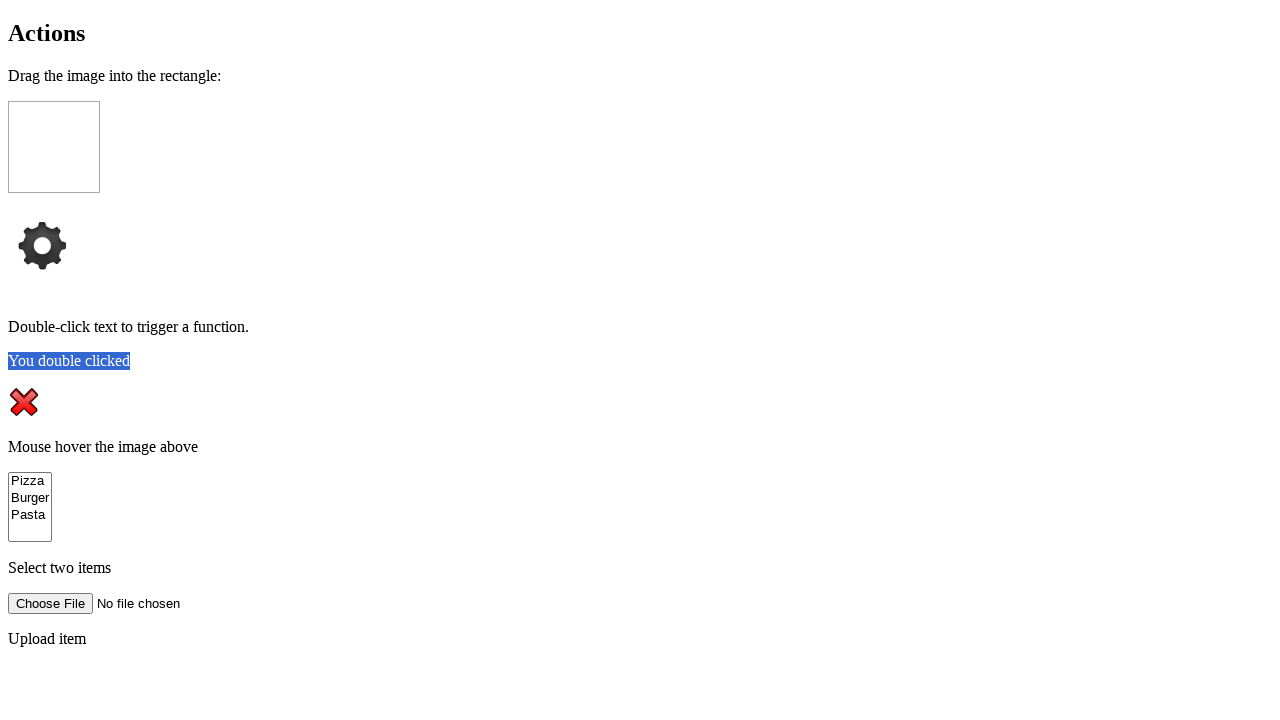

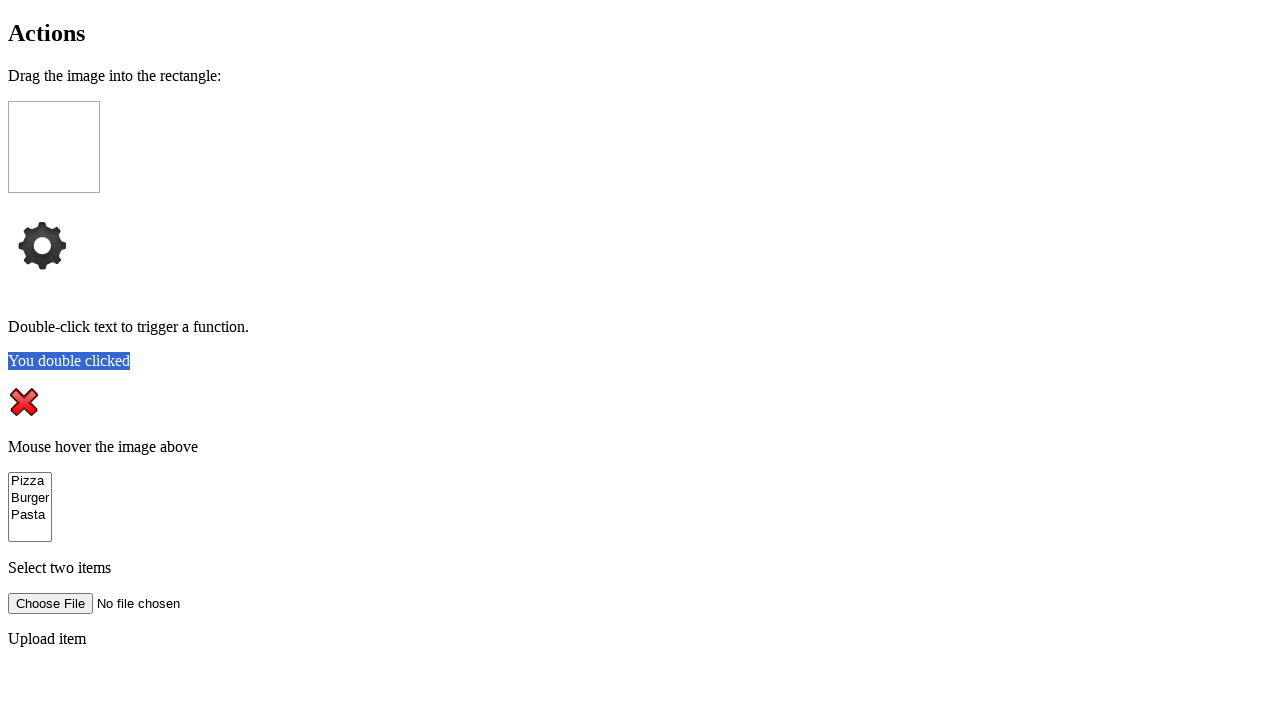